Tests drag and drop functionality by dragging an element directly to a target drop zone element

Starting URL: http://jqueryui.com/resources/demos/droppable/default.html

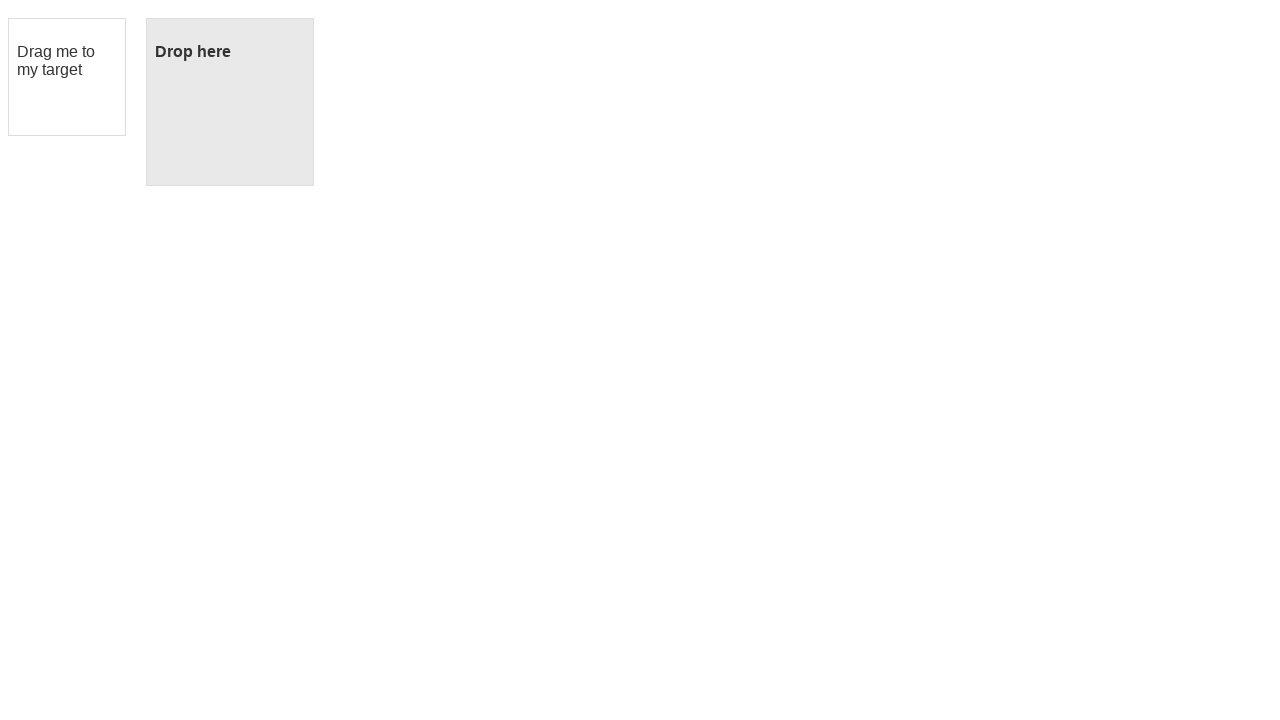

Waited for draggable element to load
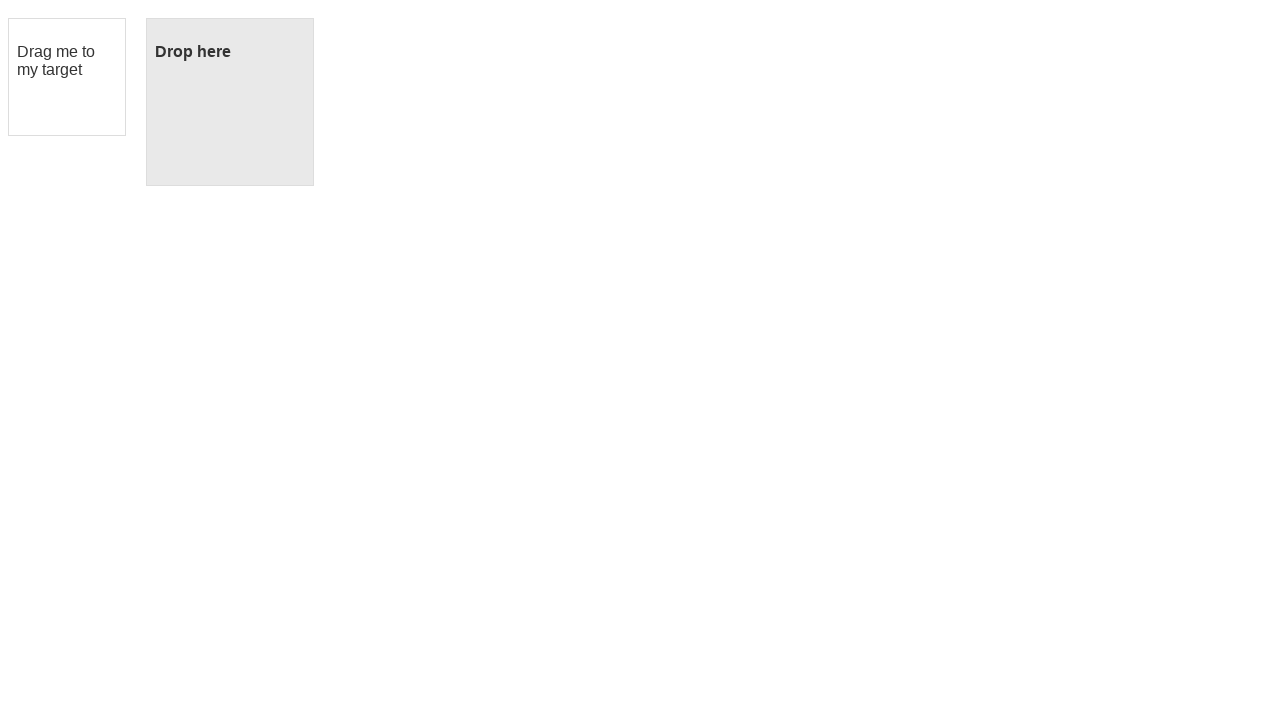

Waited for droppable element to load
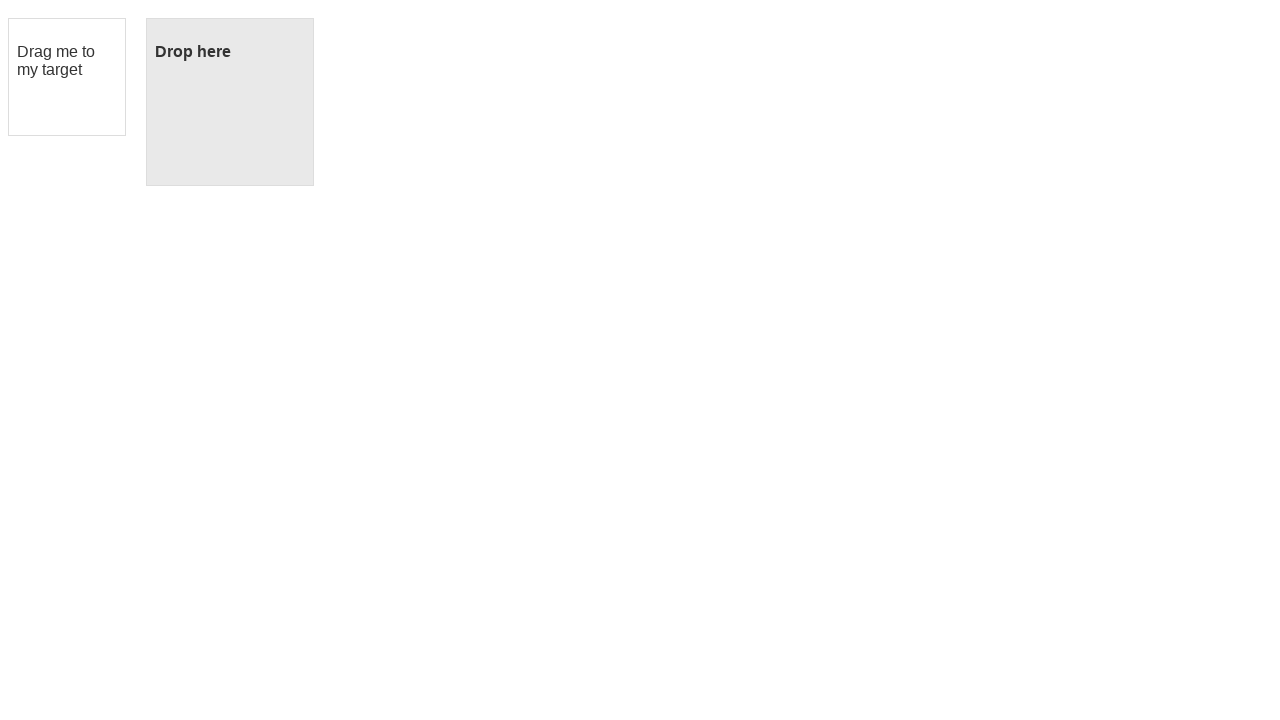

Dragged draggable element to droppable target zone at (230, 102)
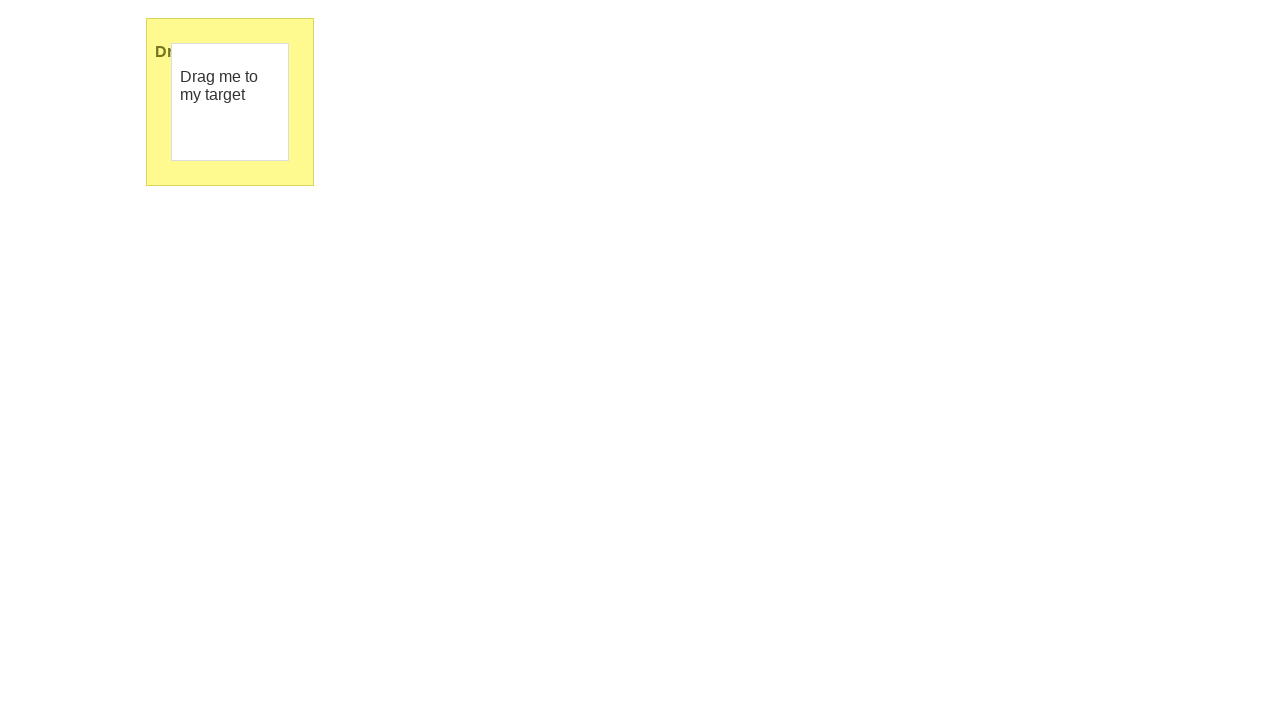

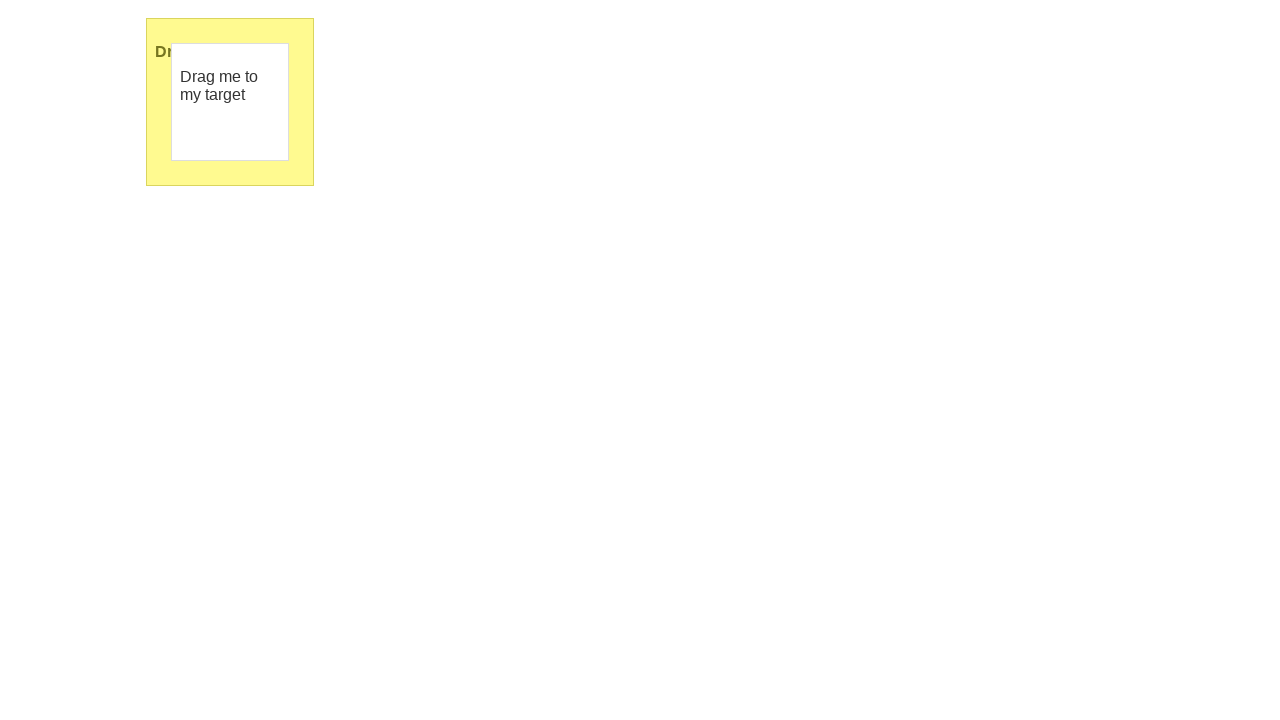